Tests product page functionality by navigating to a product page and adding multiple products to cart using various click methods (double-click, triple-click, single click)

Starting URL: https://material.playwrightvn.com/

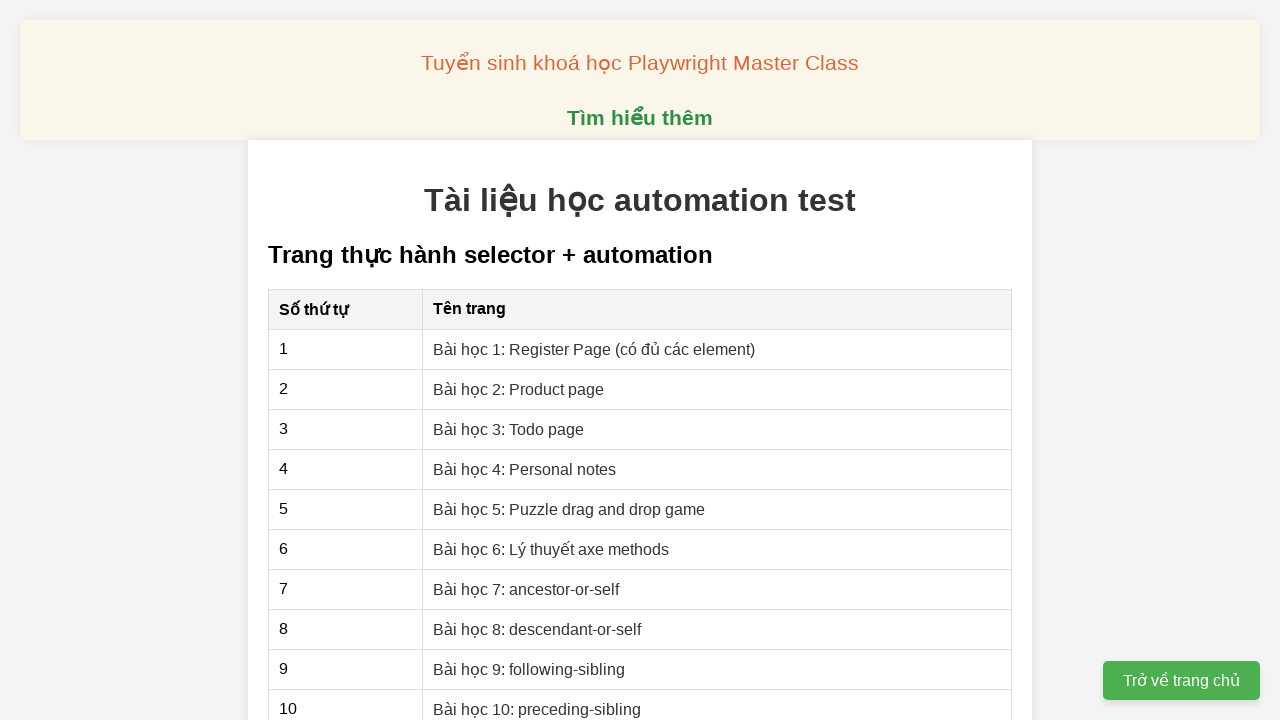

Clicked link to navigate to Product page (Lesson 2) at (519, 389) on xpath=//a[@href='02-xpath-product-page.html']
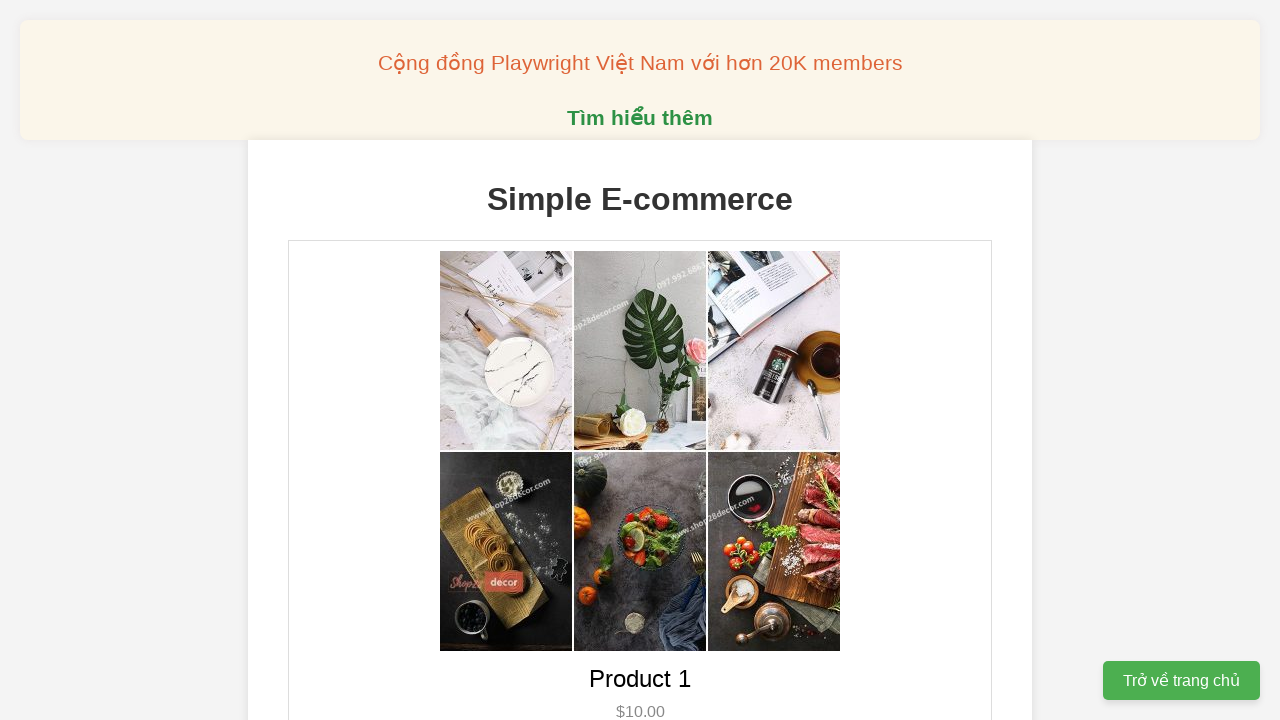

Double-clicked product 1 button to add 2 items to cart at (640, 360) on xpath=//button[@data-product-id='1']
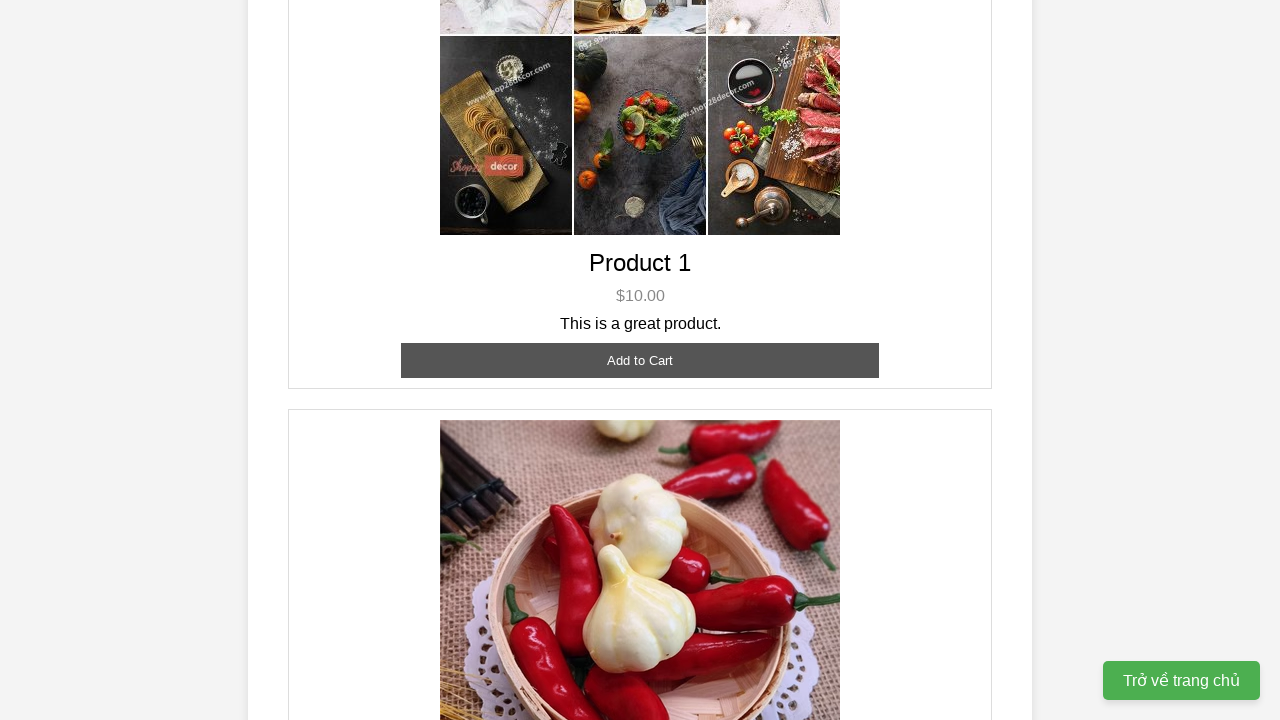

Triple-clicked product 2 button to add 3 items to cart at (640, 360) on xpath=//button[@data-product-id='2']
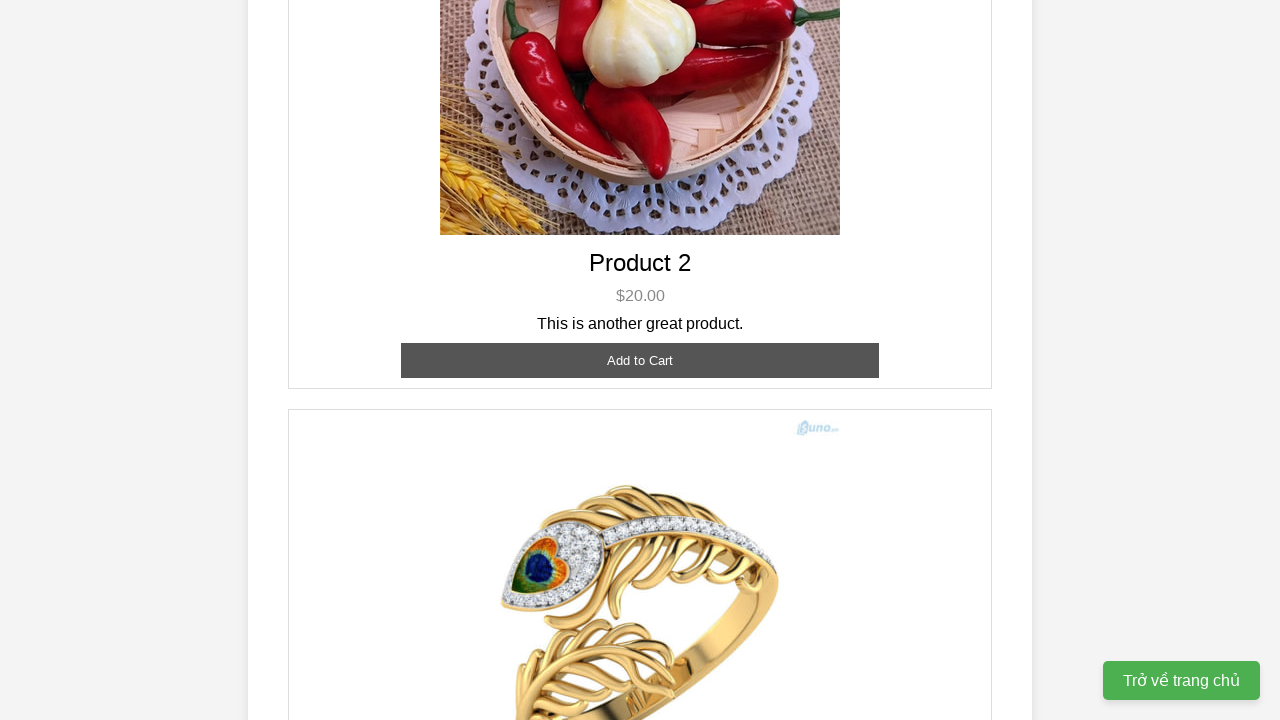

Single-clicked product 3 button to add 1 item to cart at (640, 388) on xpath=//button[@data-product-id='3']
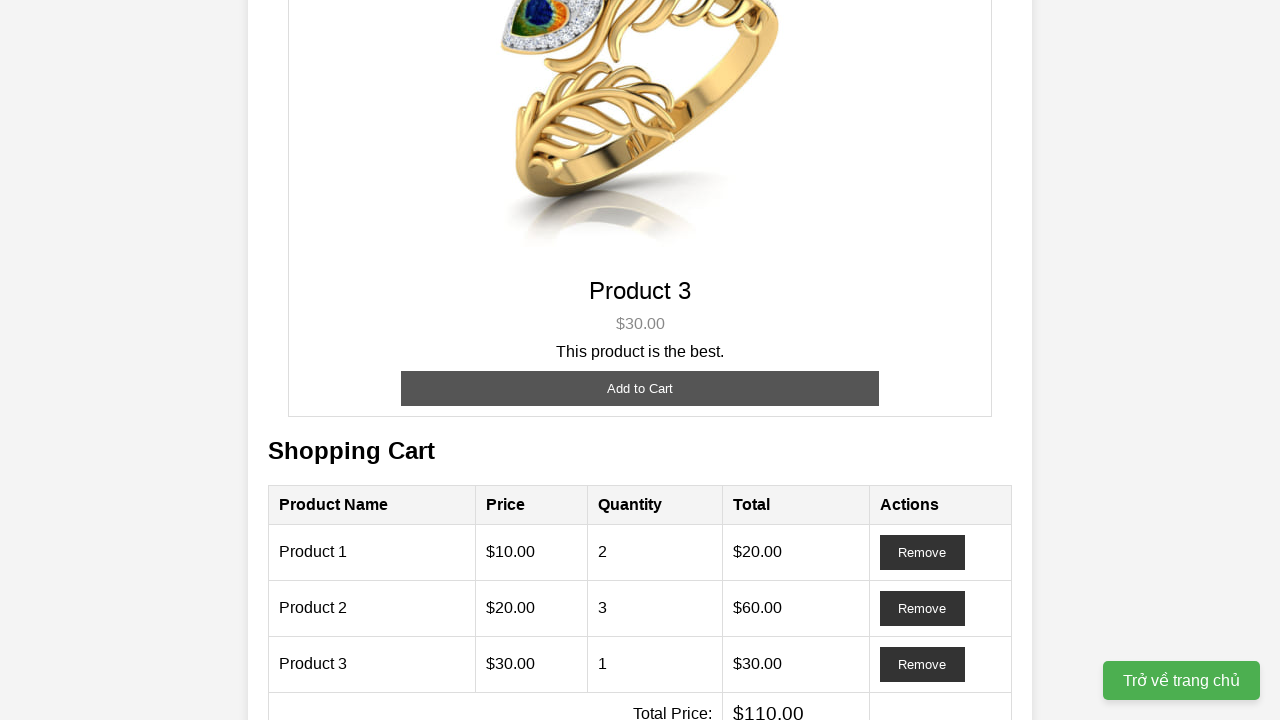

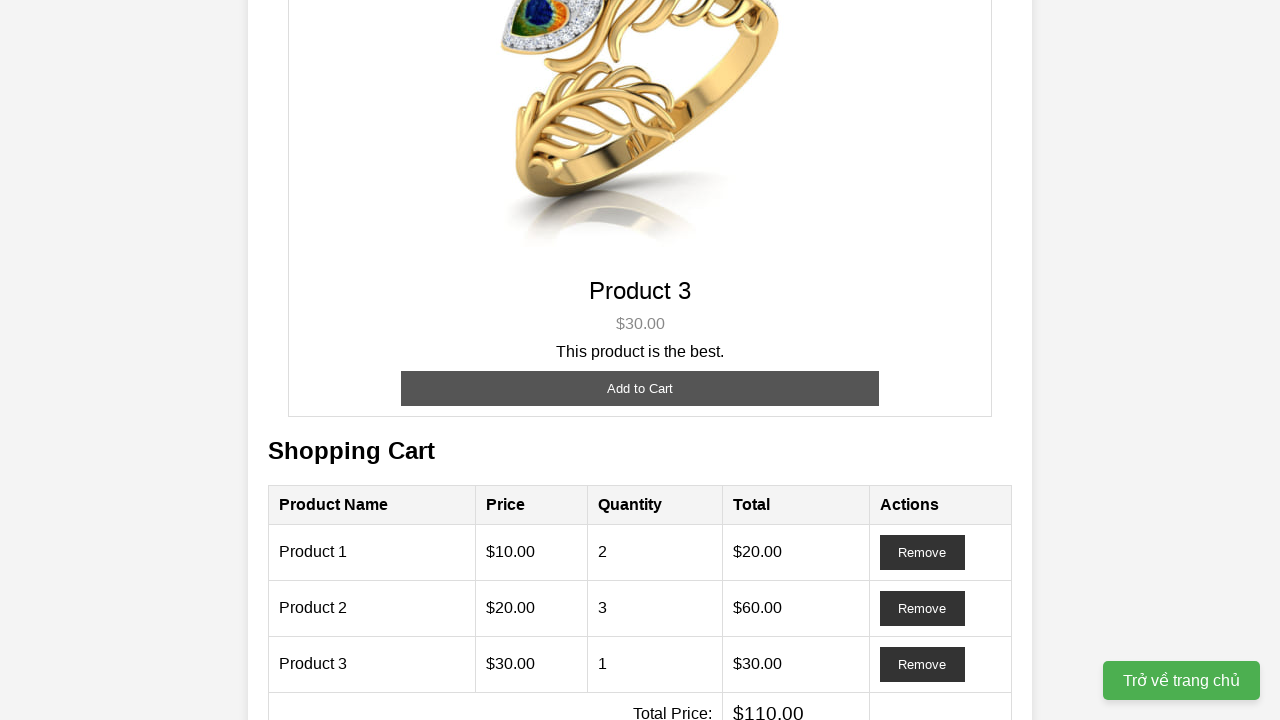